Tests interaction with a disabled input field by removing the disabled attribute via JavaScript and then entering text into the field on a demo QSpiders application.

Starting URL: https://demoapps.qspiders.com/ui

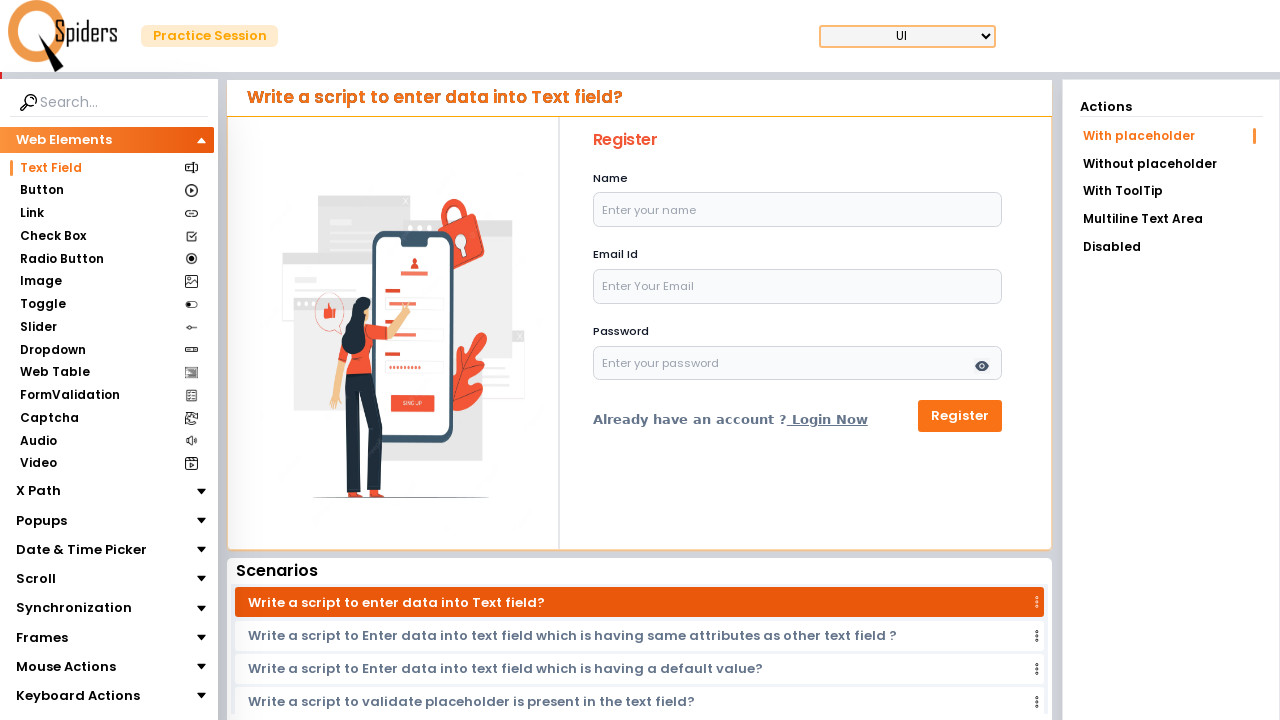

Clicked on the 5th menu item in the sidebar at (1171, 247) on xpath=//*[@id="demoUI"]/main/section/div/section/aside/div/ul/li[5]
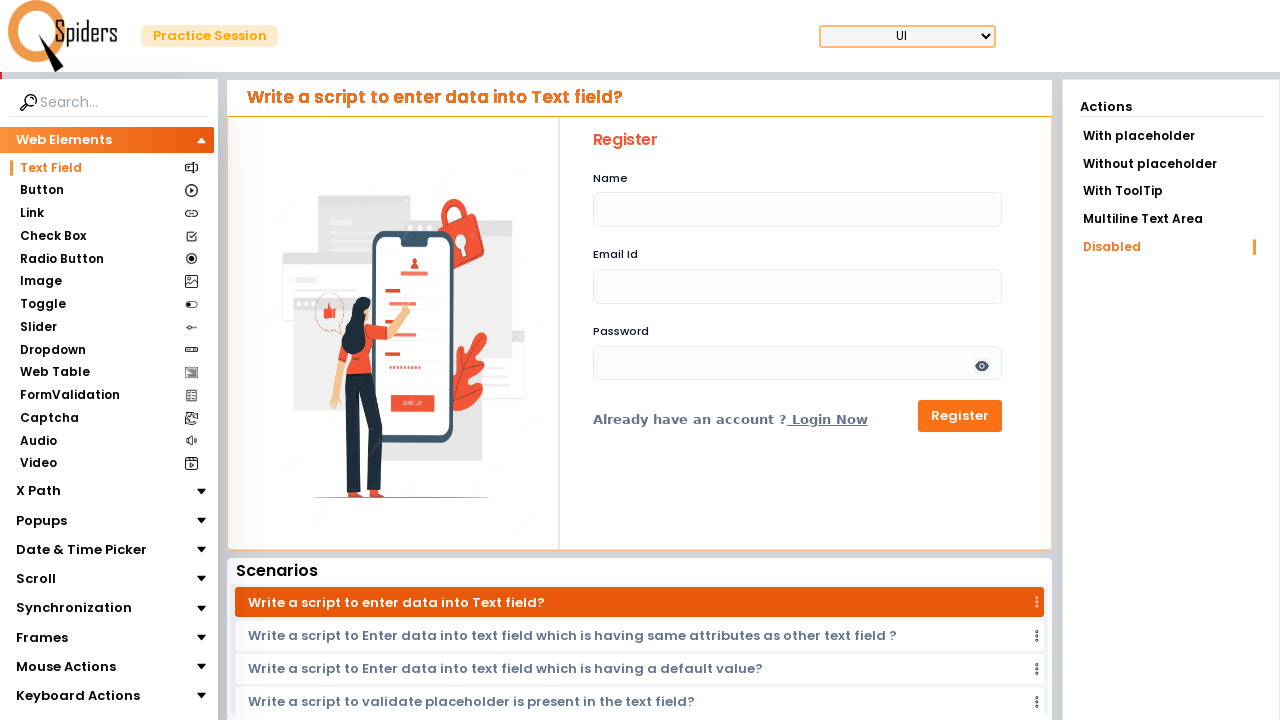

Waited for the disabled input field with id 'name' to be present
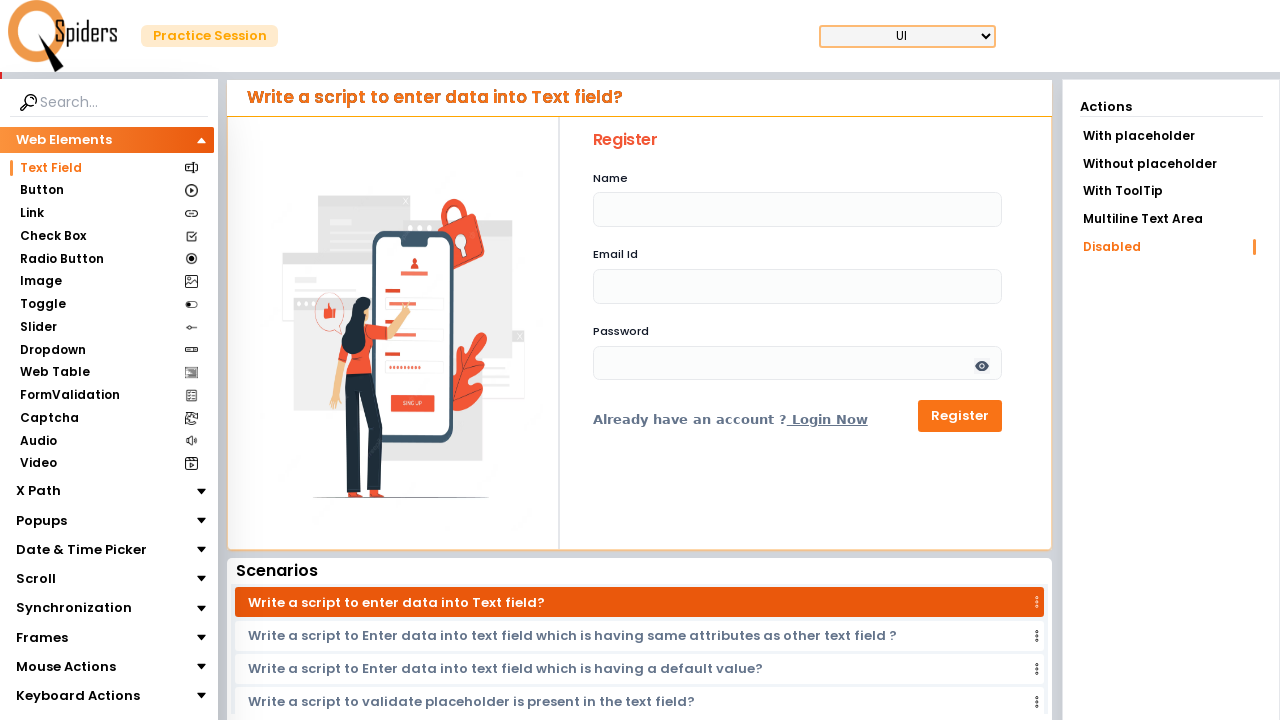

Removed the disabled attribute from the input field using JavaScript
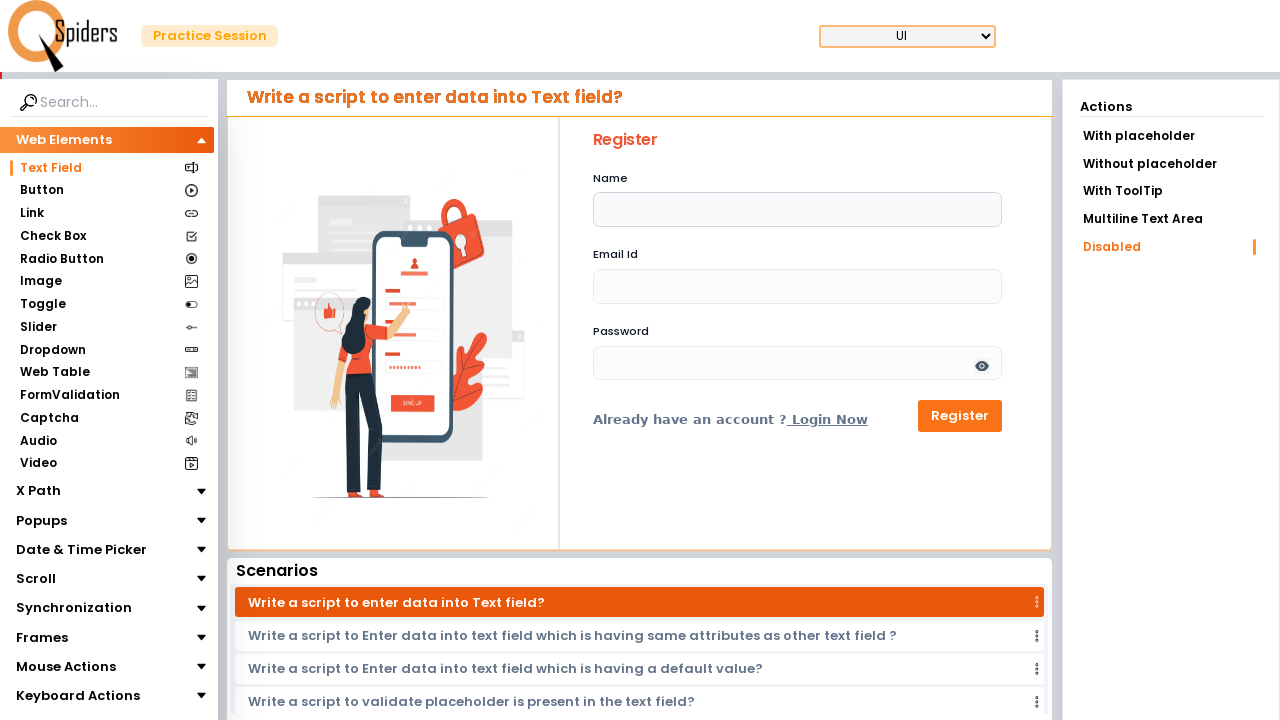

Filled the input field with text 'syeda' on #name
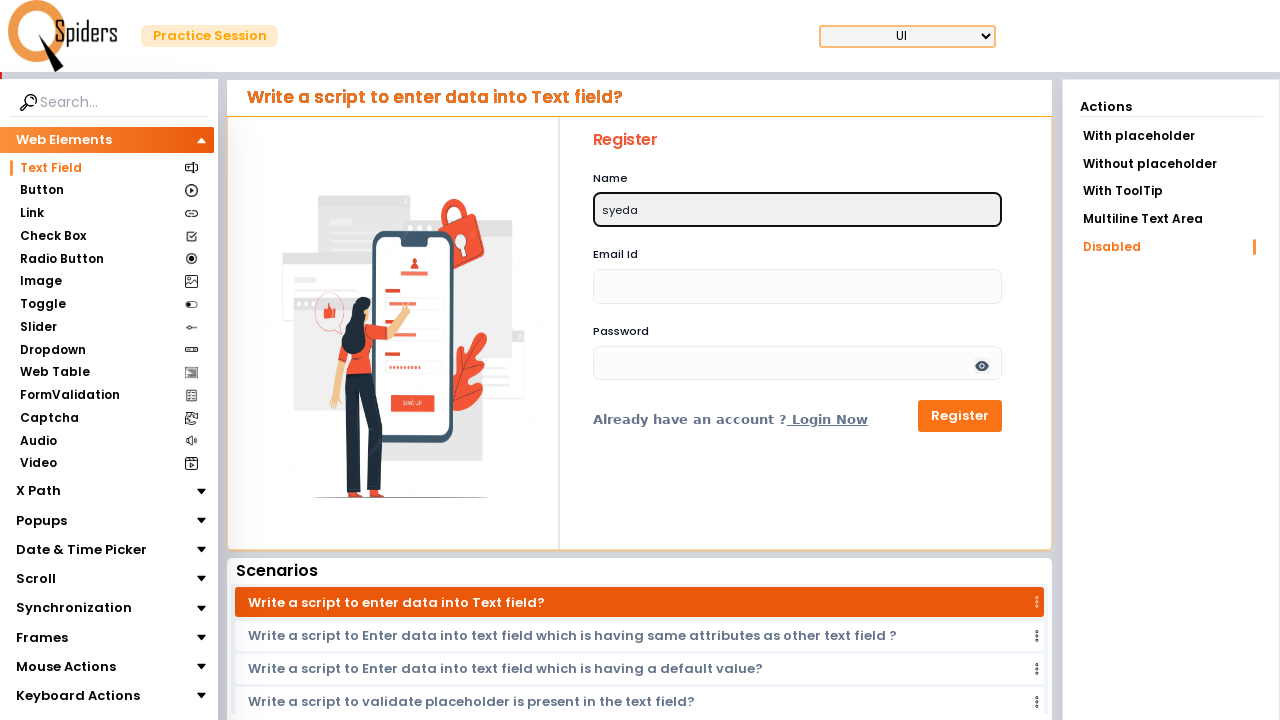

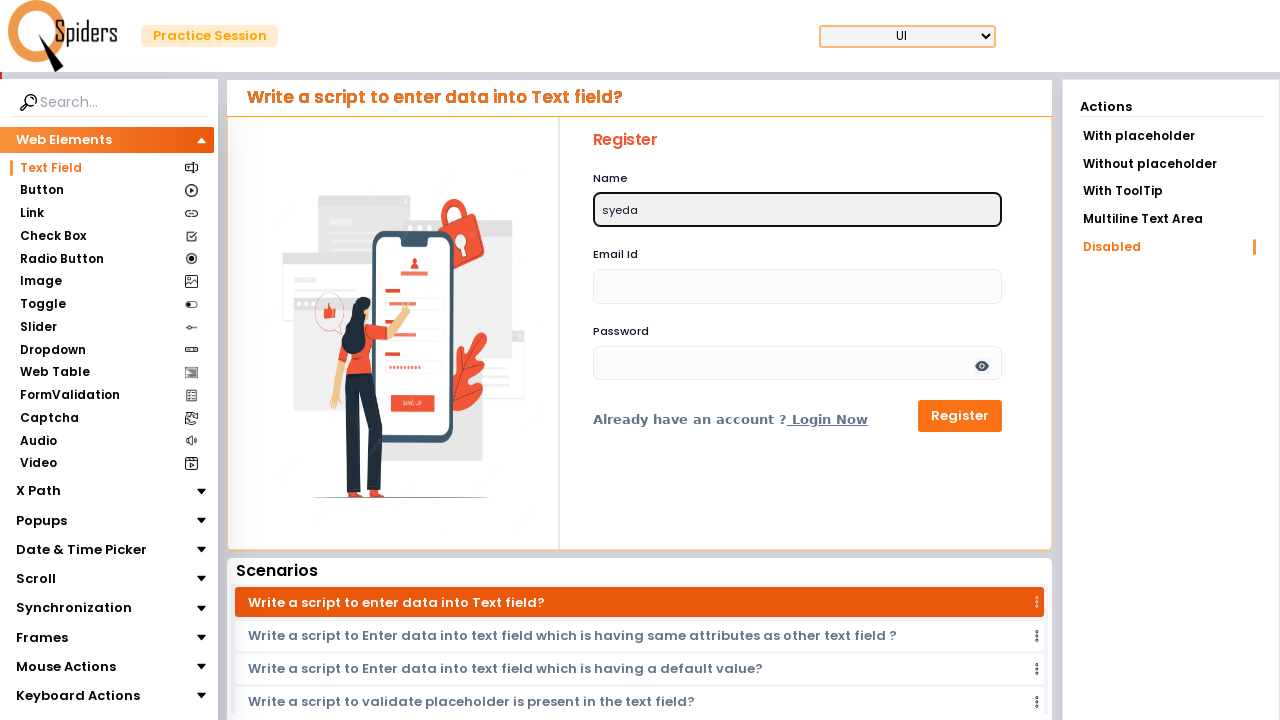